Tests that entering an invalid email address format displays email validation error messages

Starting URL: https://alada.vn/tai-khoan/dang-ky.html

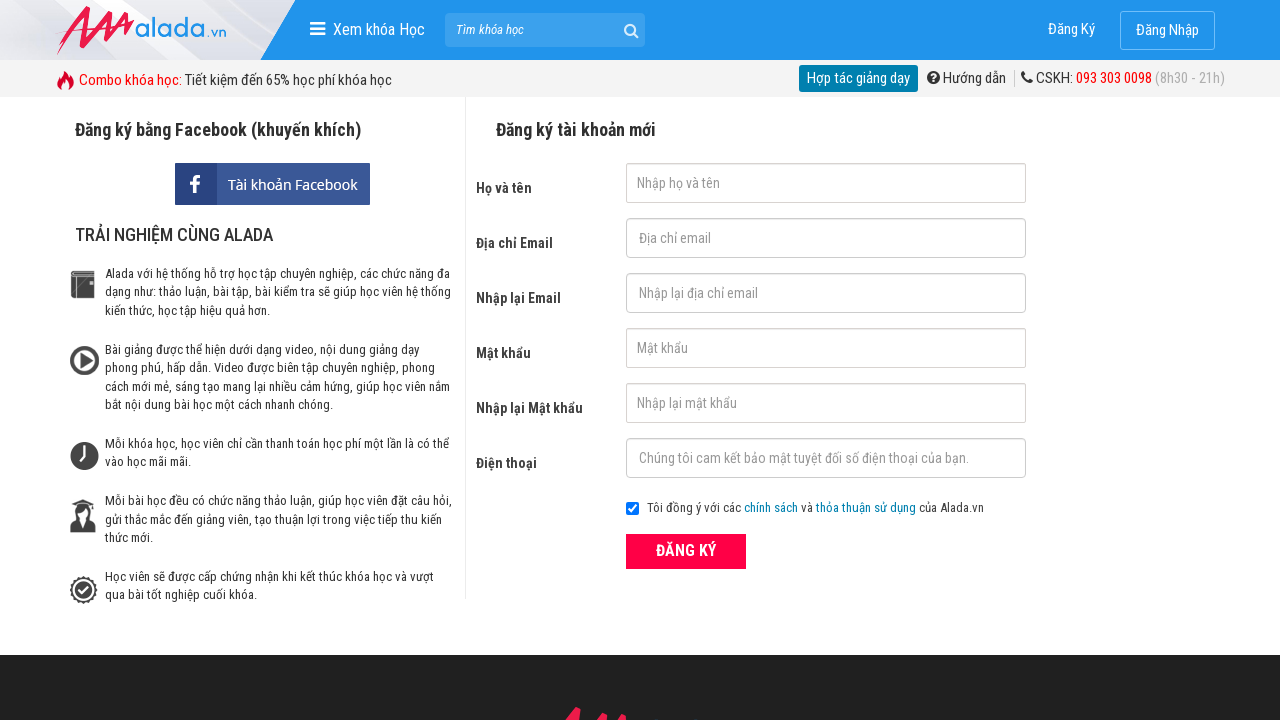

Filled first name field with 'donal' on #txtFirstname
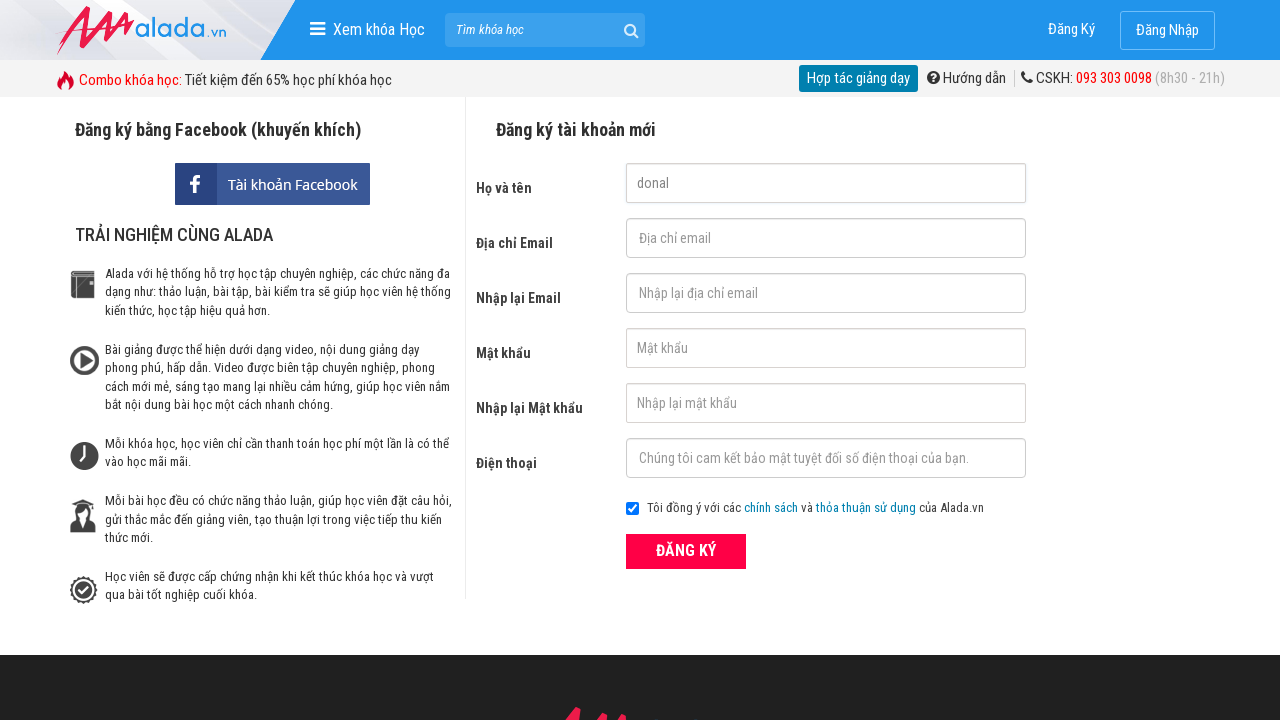

Filled email field with invalid format '123@123@123' on #txtEmail
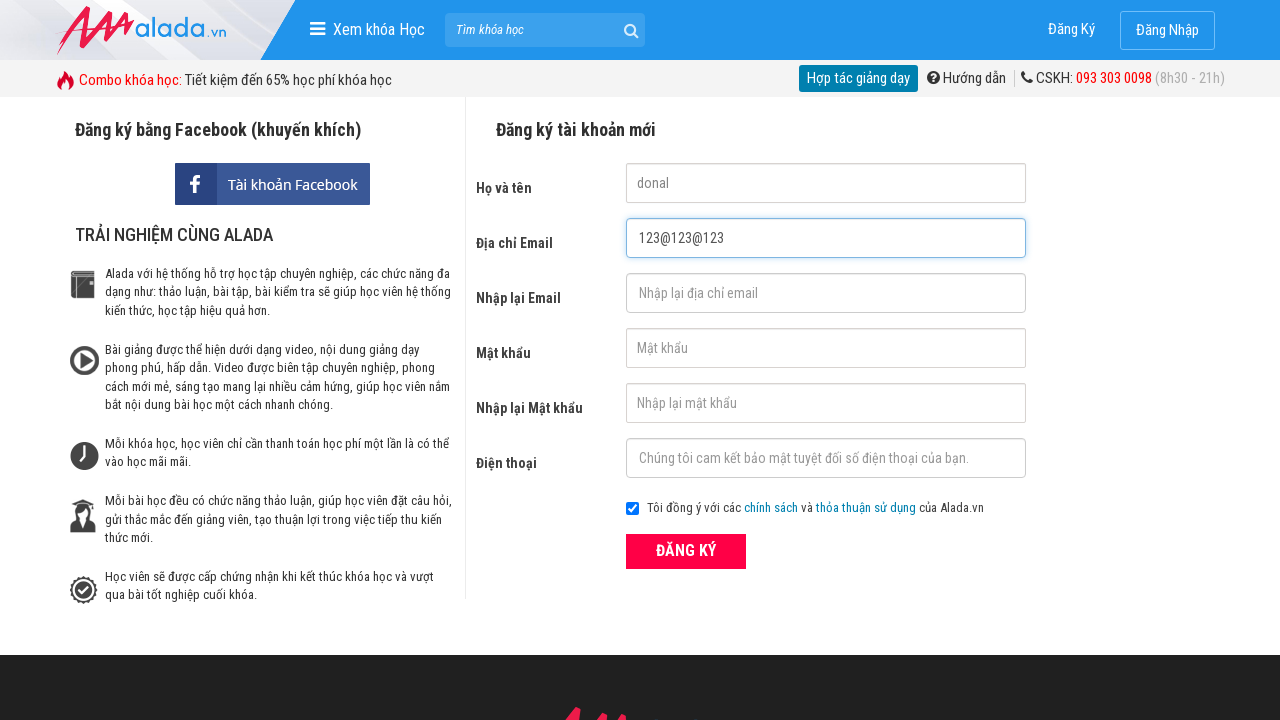

Filled confirm email field with invalid format '123@123@123' on #txtCEmail
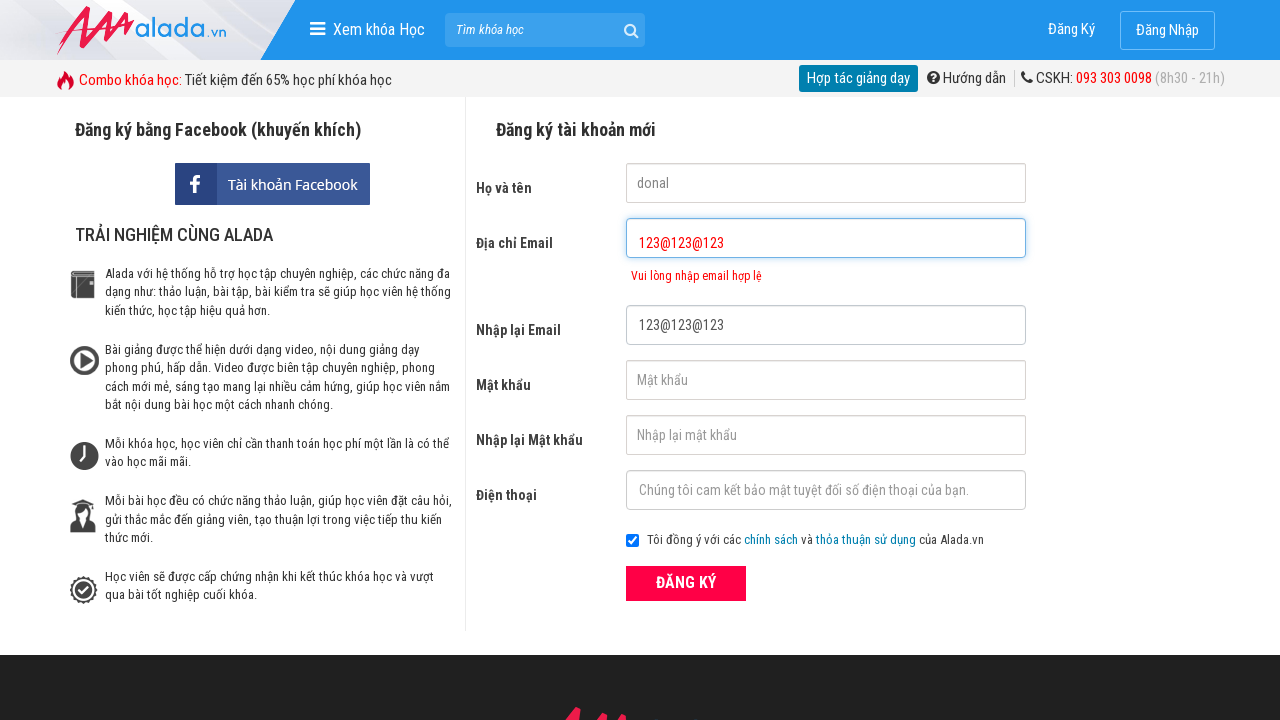

Filled password field with '123' on #txtPassword
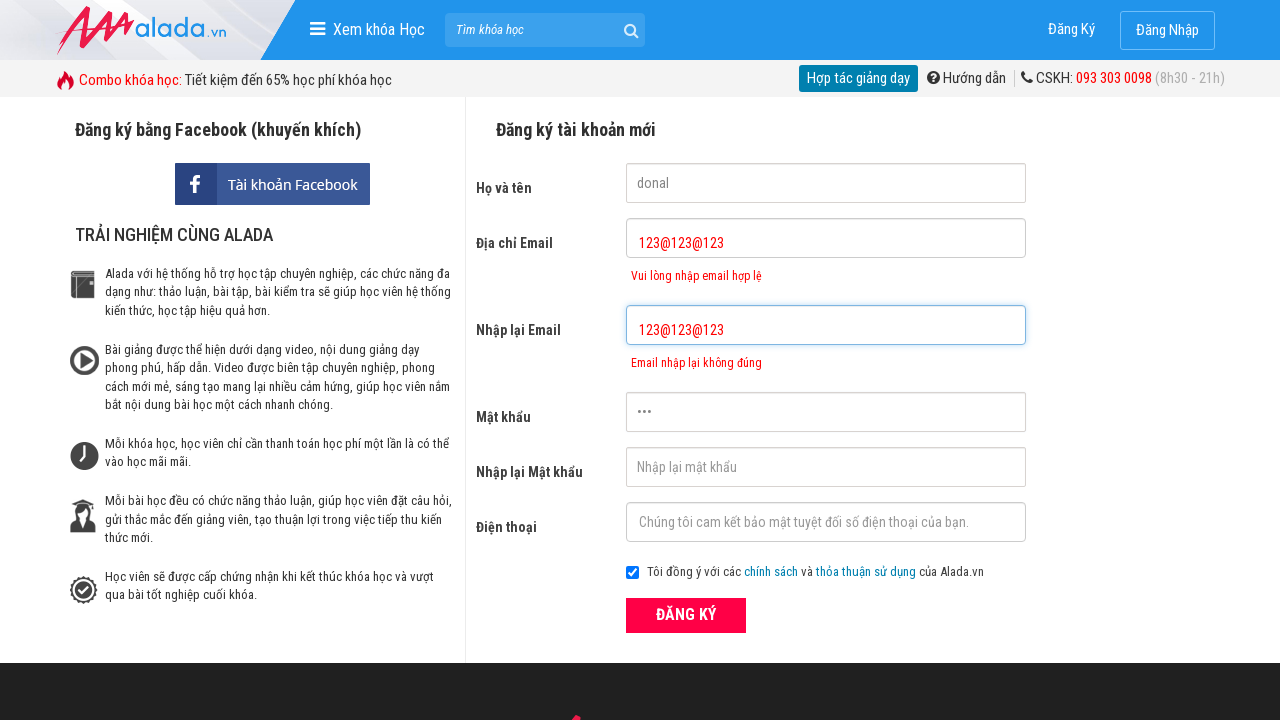

Filled confirm password field with '123' on #txtCPassword
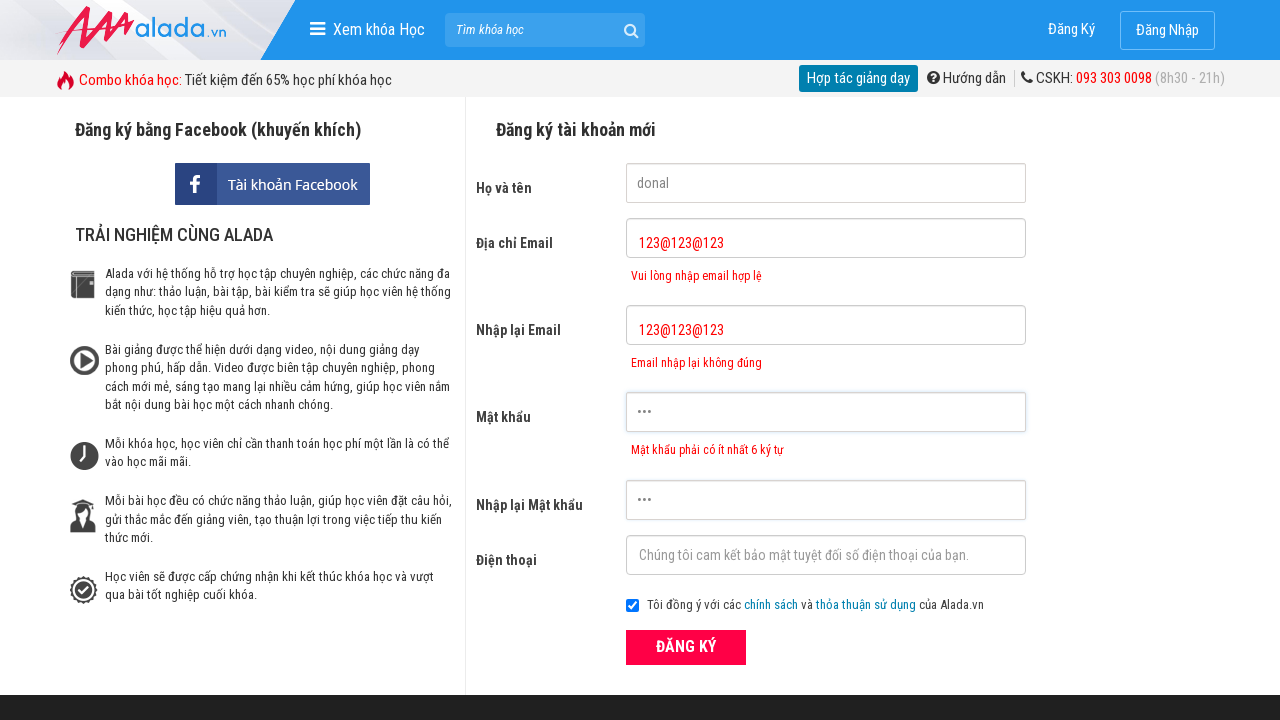

Filled phone number field with '0911111111' on #txtPhone
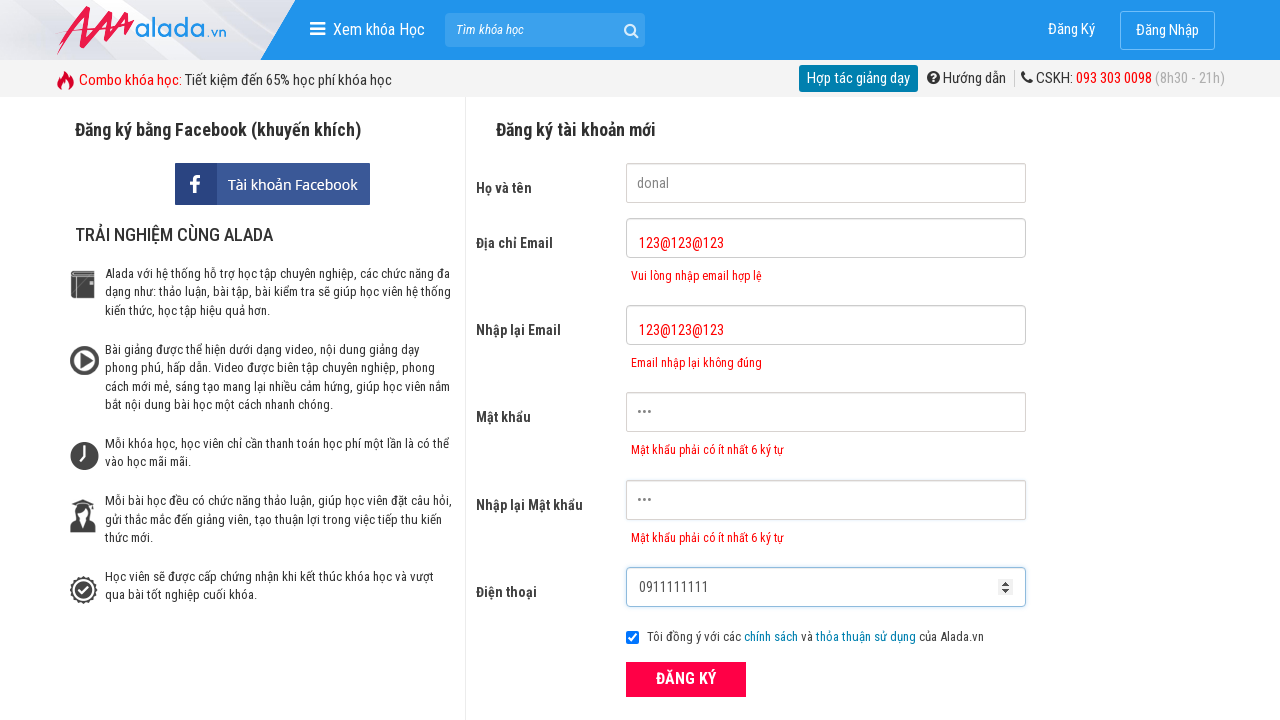

Clicked submit button to register with invalid email at (686, 680) on button[type='submit']
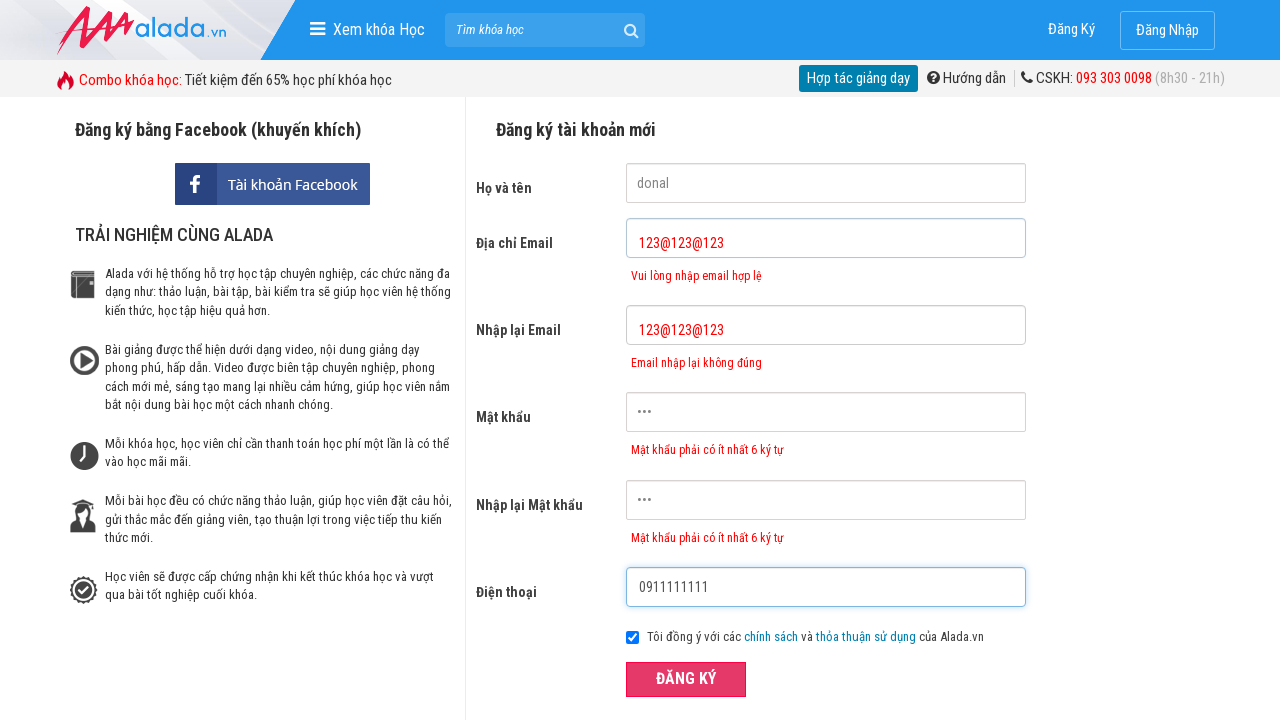

Email validation error message appeared
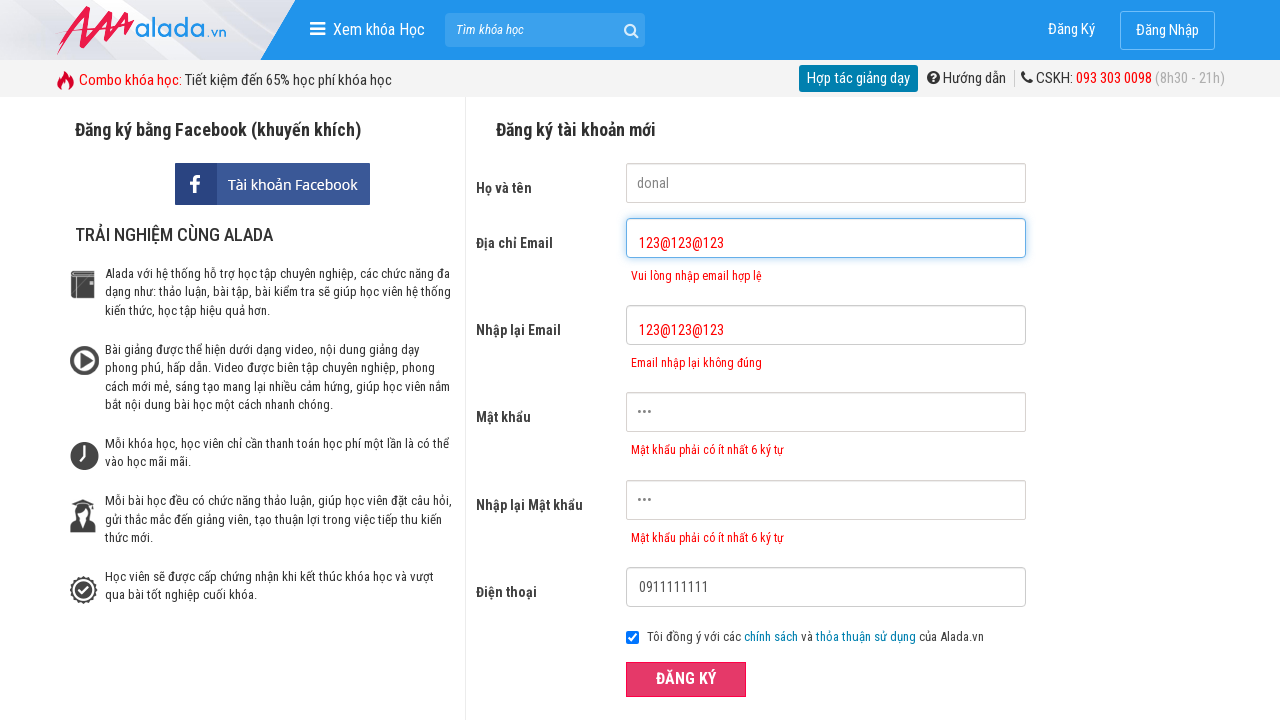

Confirm email validation error message appeared
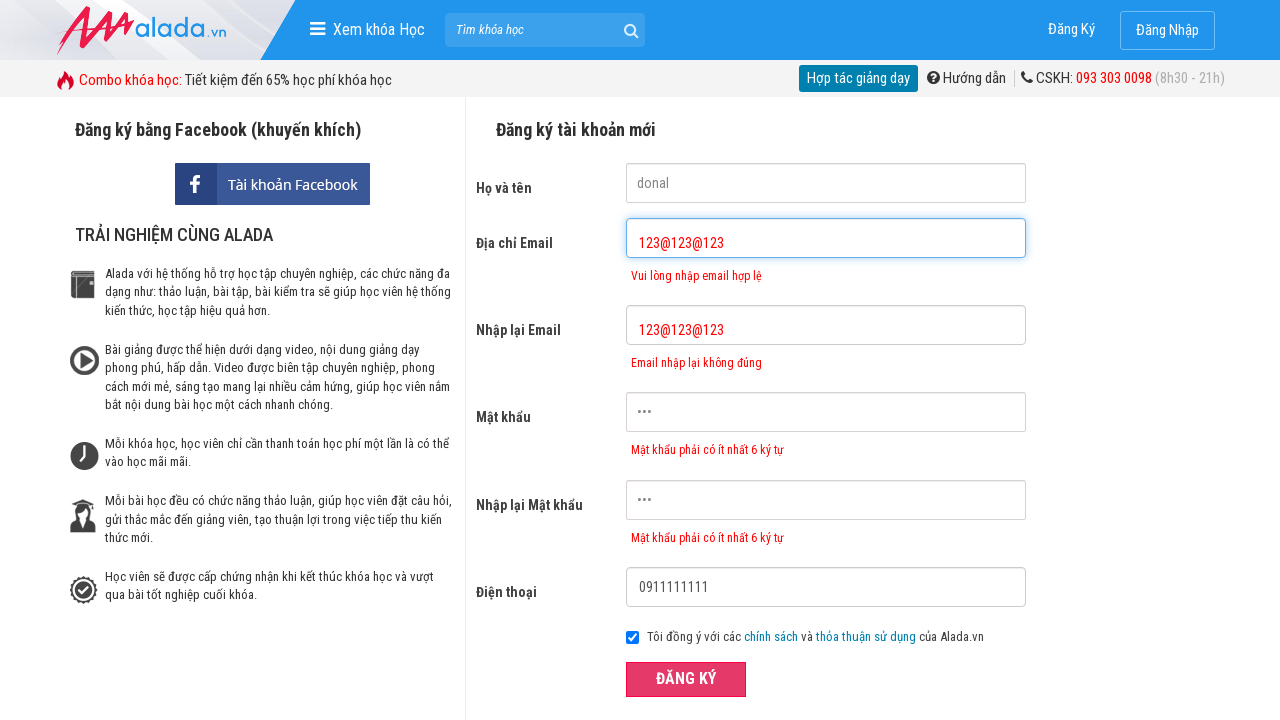

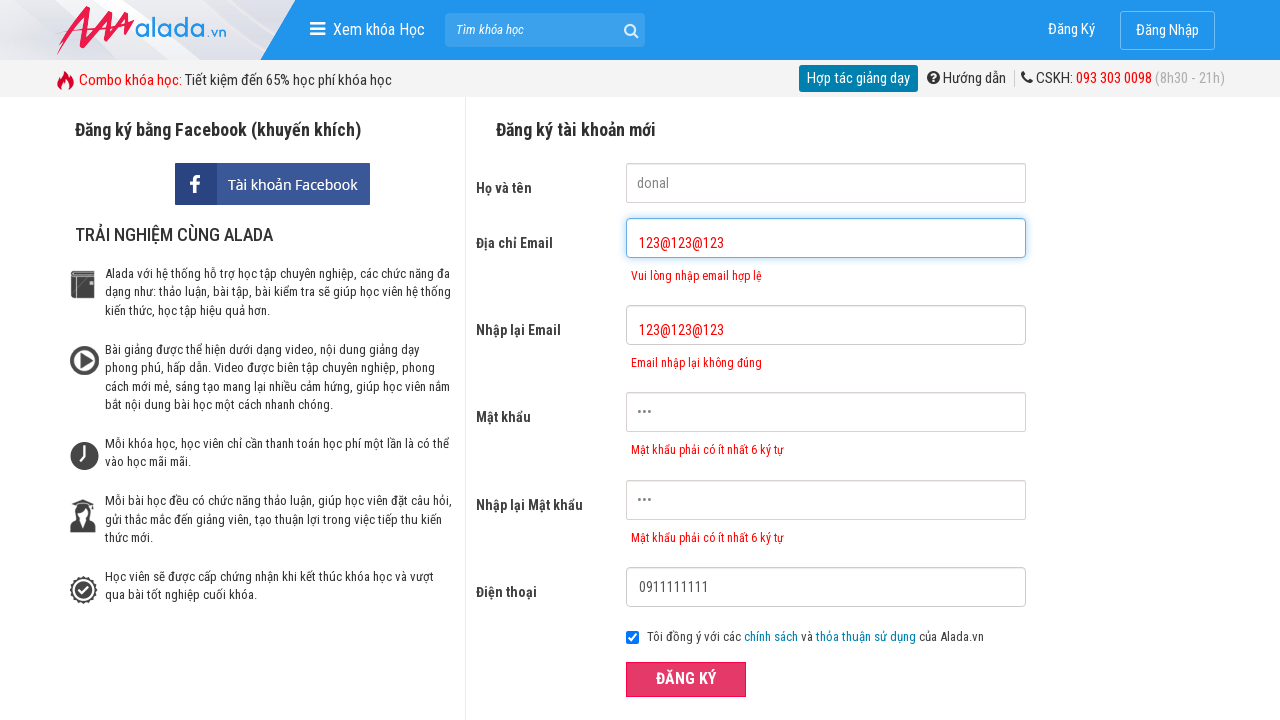